Tests click and hold interaction on an element, holding it for a few seconds before releasing

Starting URL: https://www.kirupa.com/html5/press_and_hold.htm

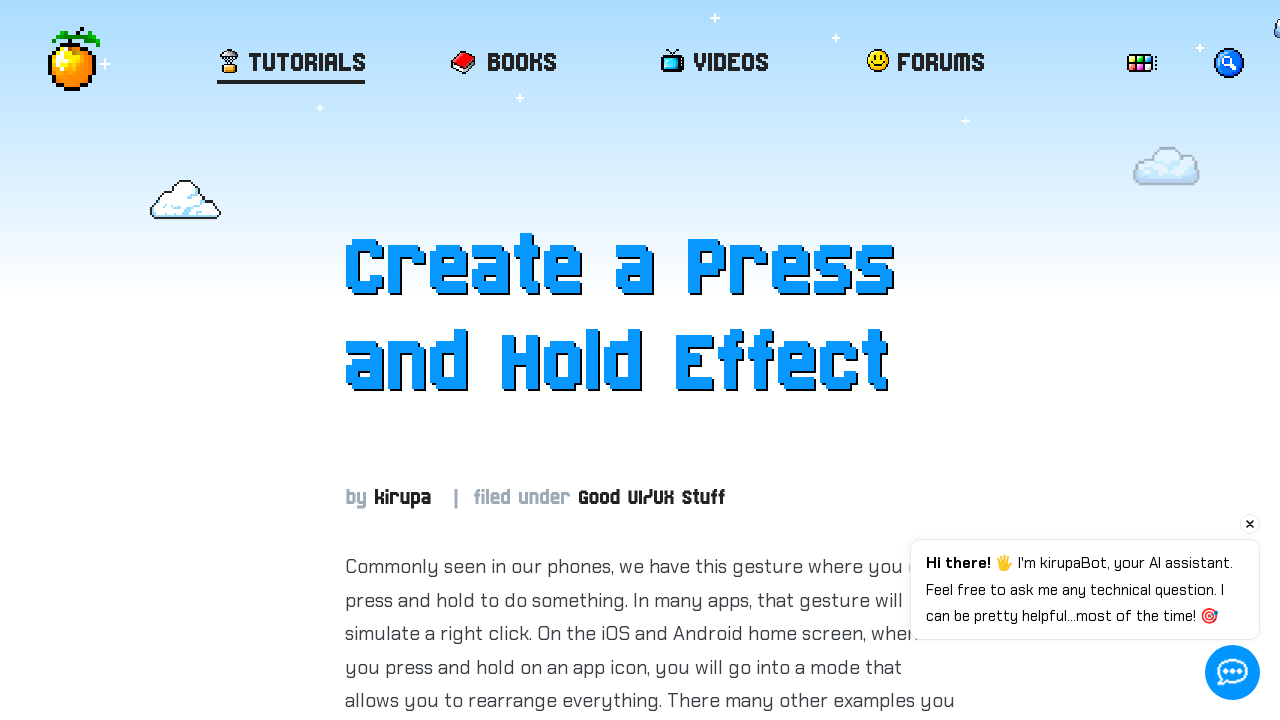

Located the element with ID 'item' to perform click and hold interaction
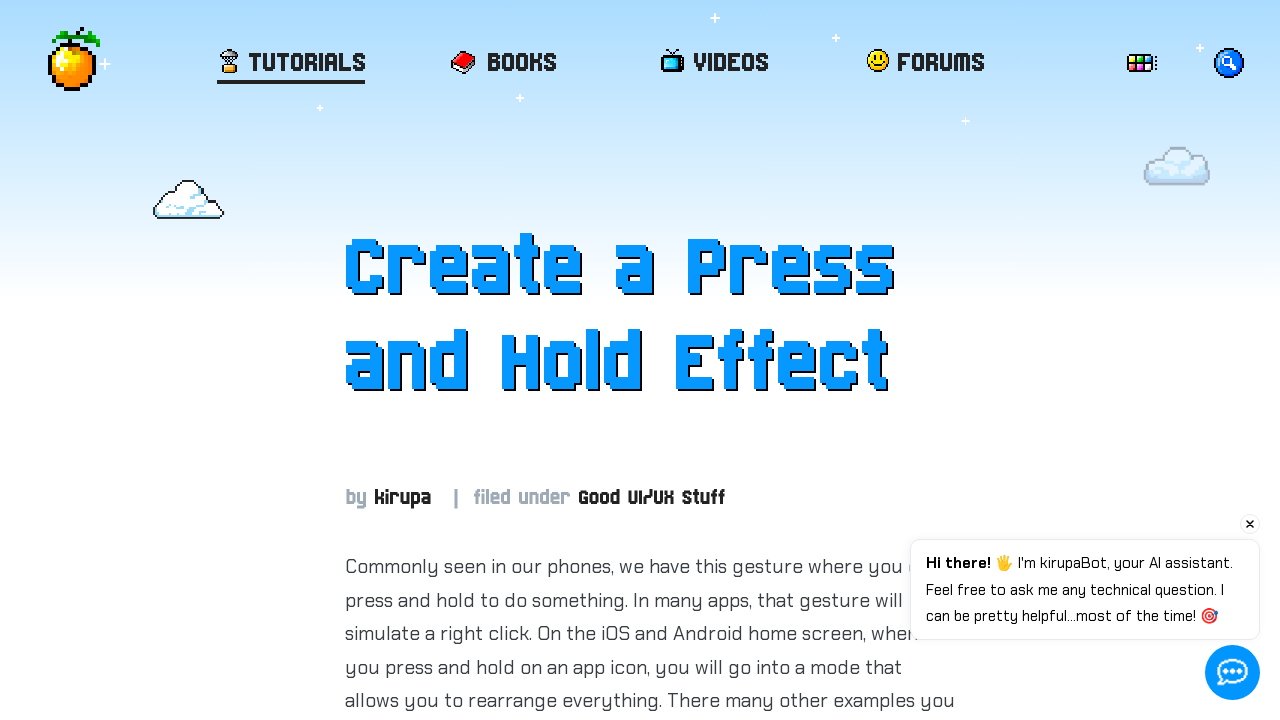

Hovered over the element at (650, 361) on #item
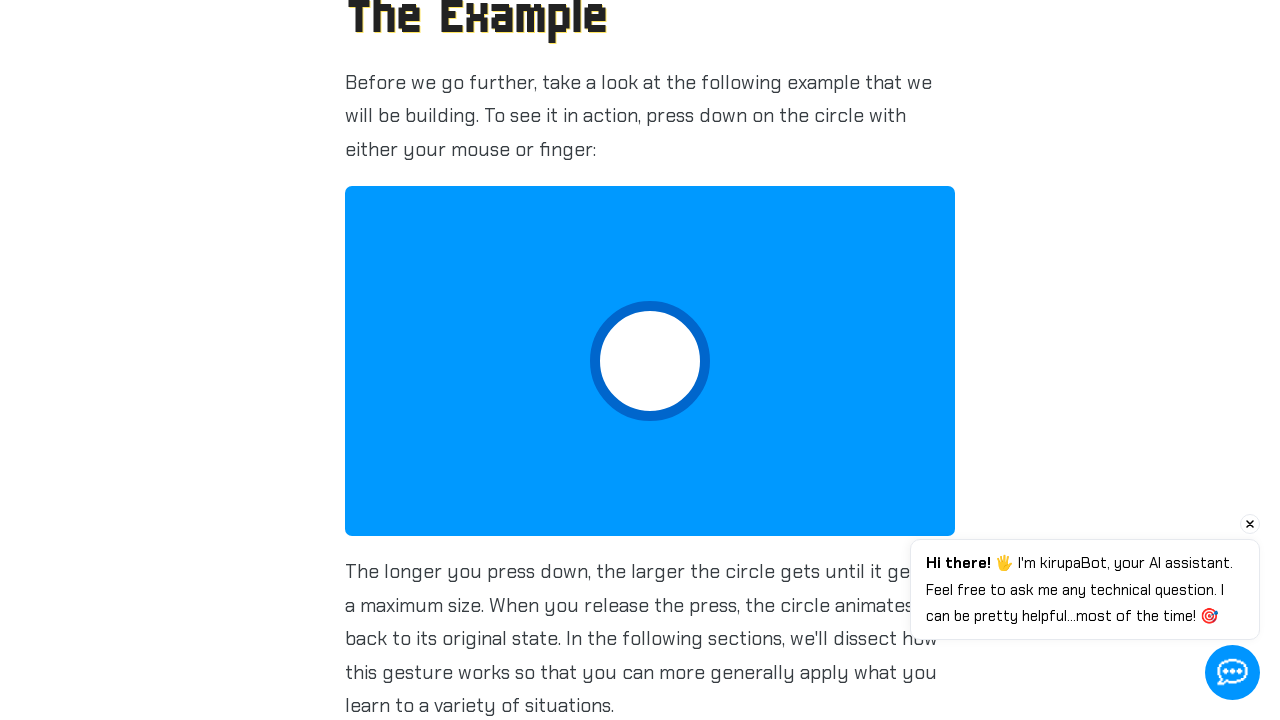

Pressed down the mouse button on the element at (650, 361)
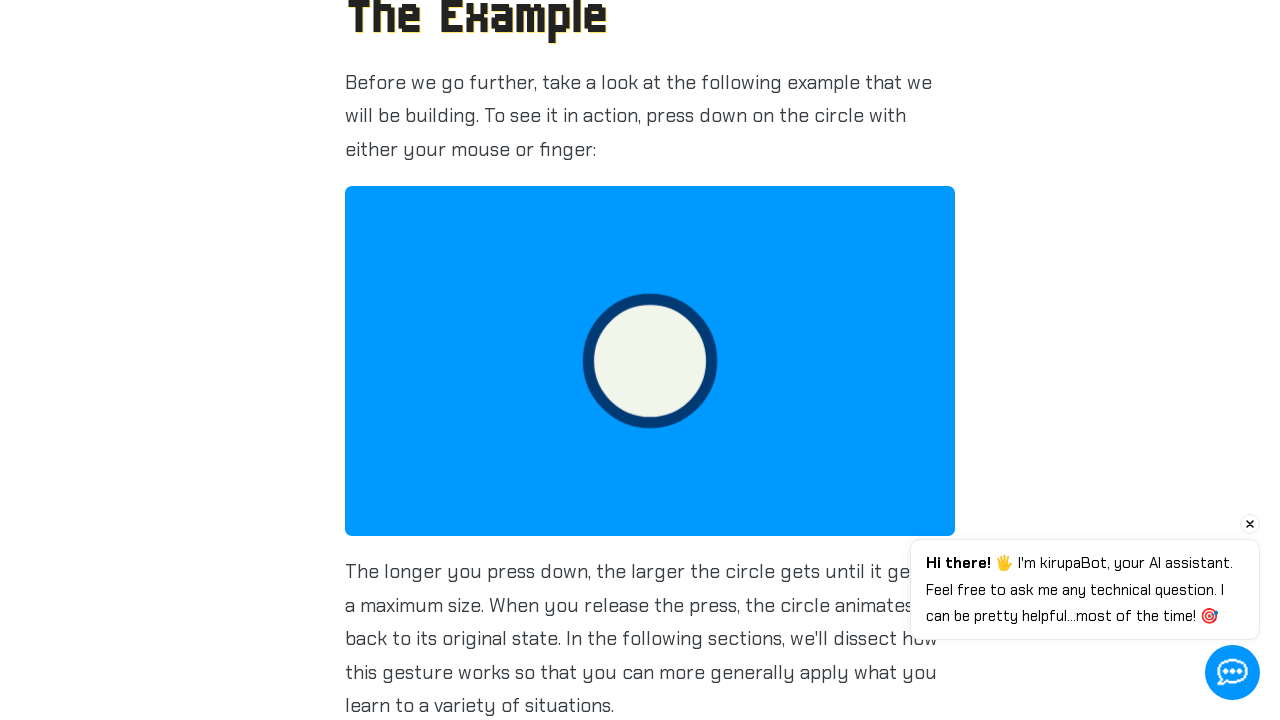

Held the mouse button down for 4 seconds
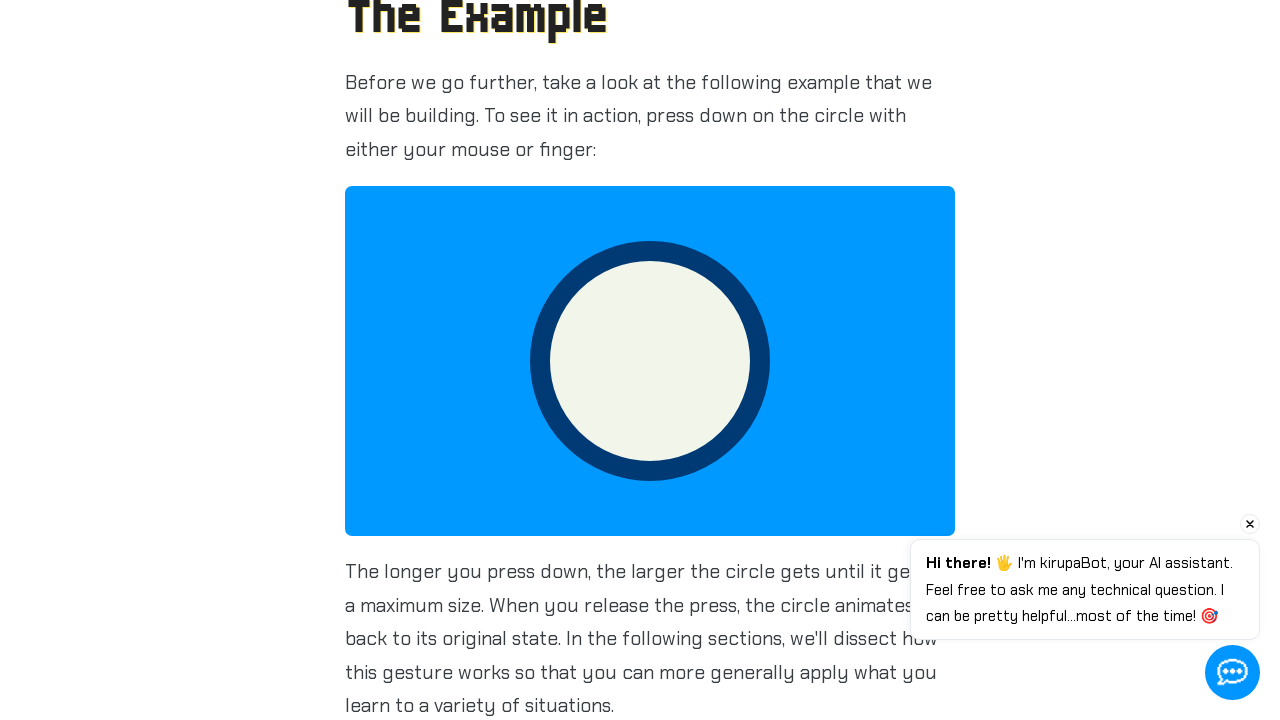

Released the mouse button to complete the click and hold action at (650, 361)
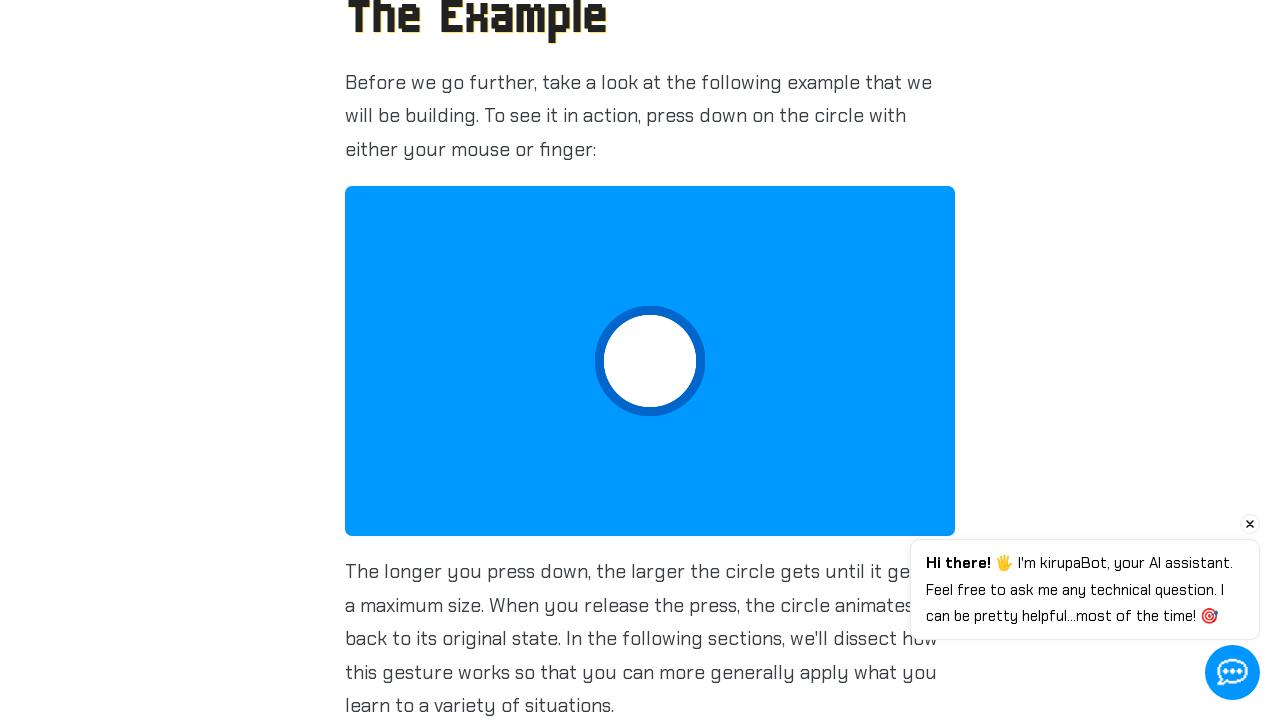

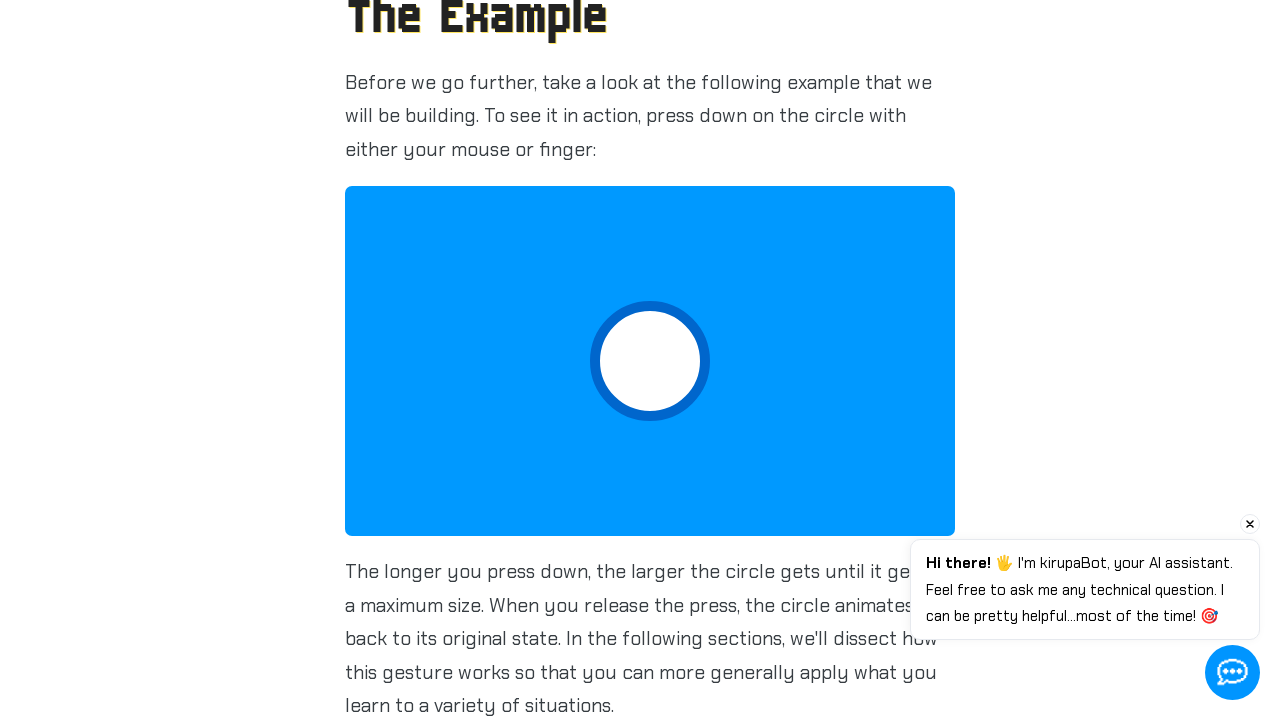